Tests the large modal dialog functionality by clicking the button to open it, then closing it via the close button in the modal footer

Starting URL: https://demoqa.com/modal-dialogs

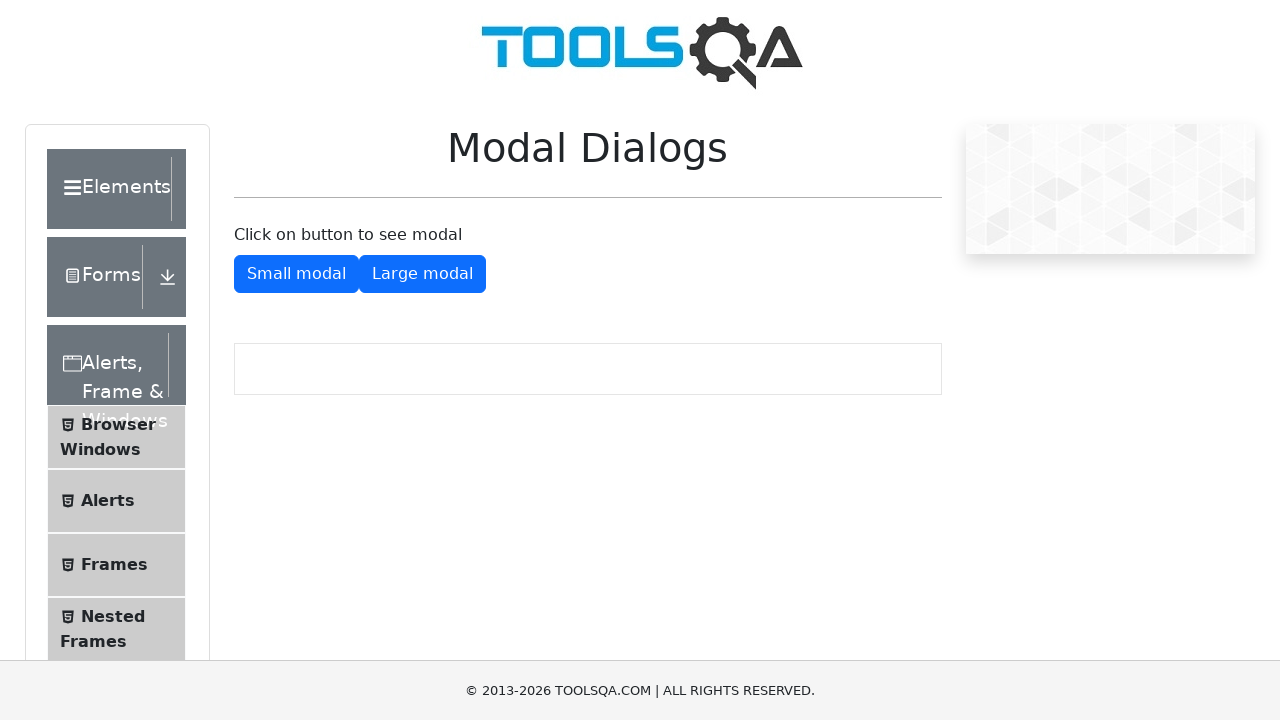

Clicked button to open large modal dialog at (422, 274) on #showLargeModal
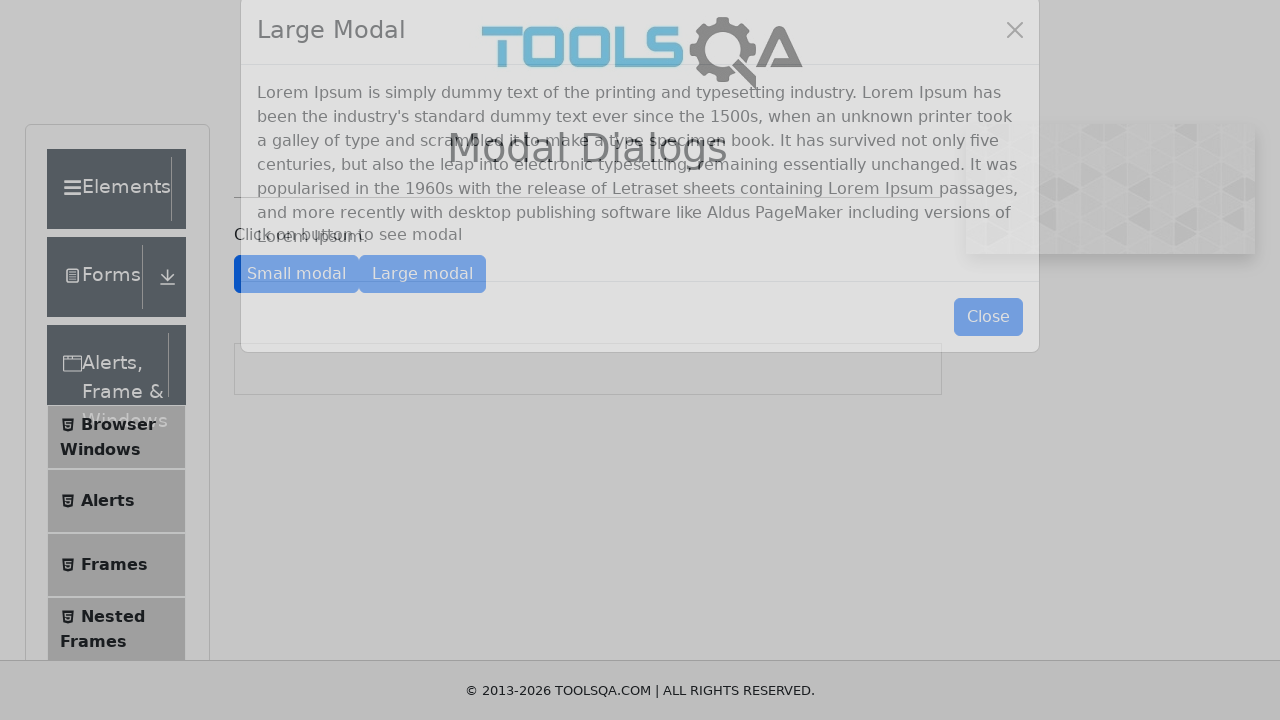

Large modal dialog appeared with footer visible
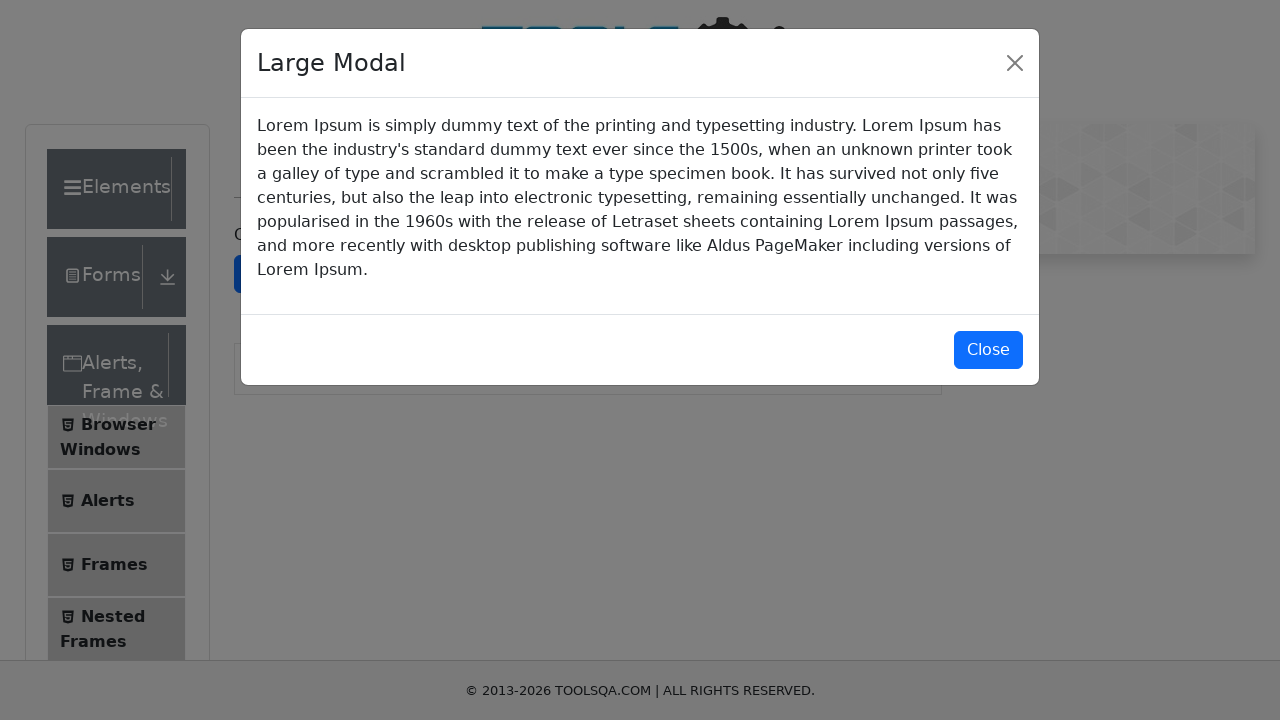

Clicked close button in modal footer to close the dialog at (988, 350) on #closeLargeModal
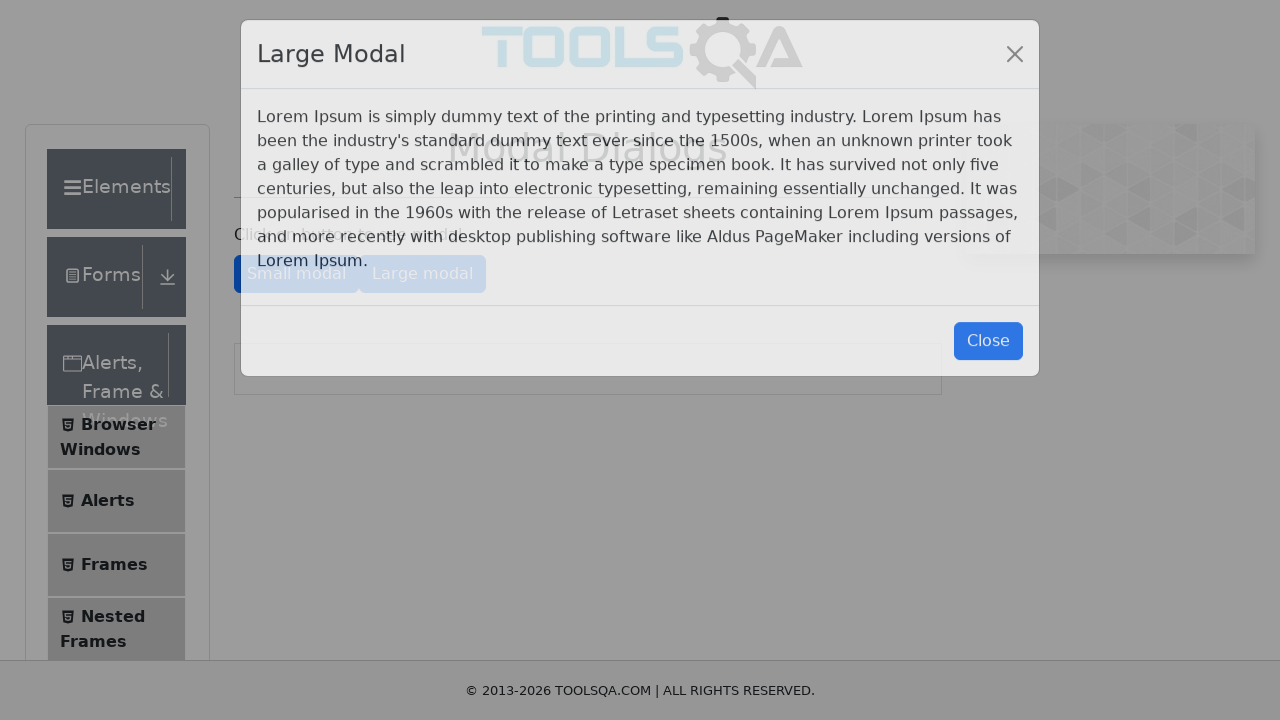

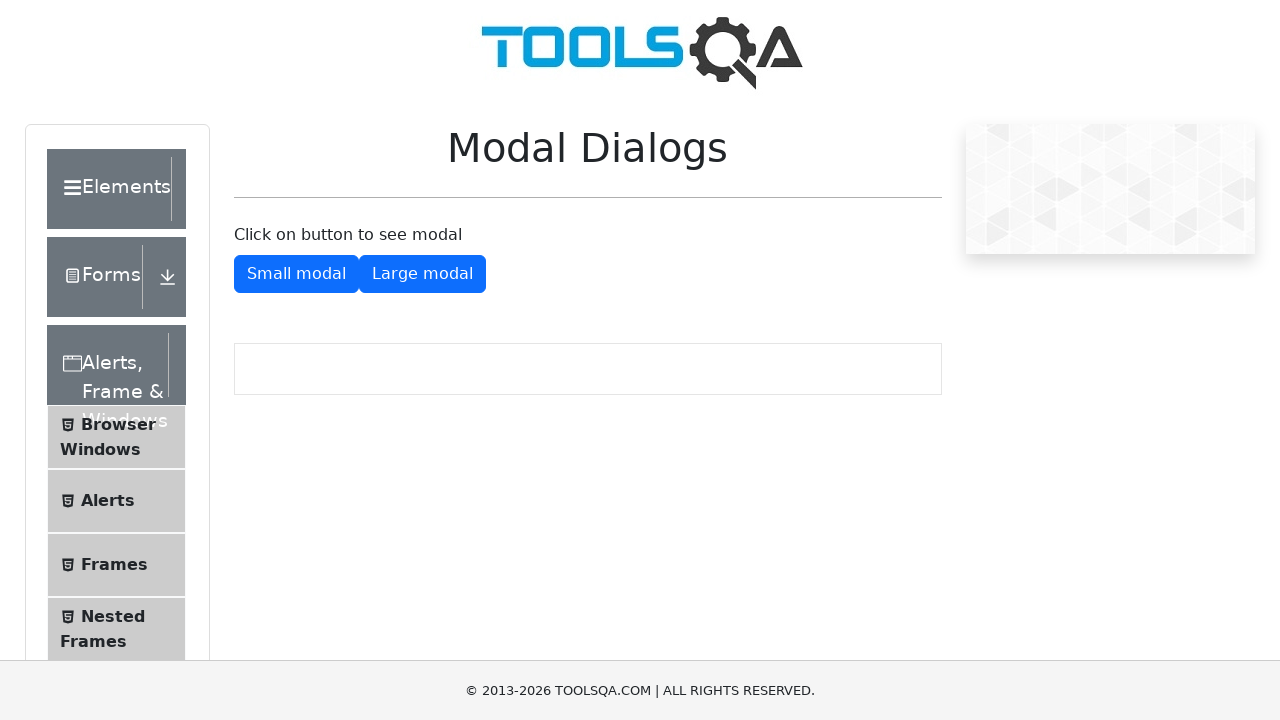